Tests dynamic controls by clicking the Remove button and waiting for the checkbox to disappear

Starting URL: http://the-internet.herokuapp.com/dynamic_controls

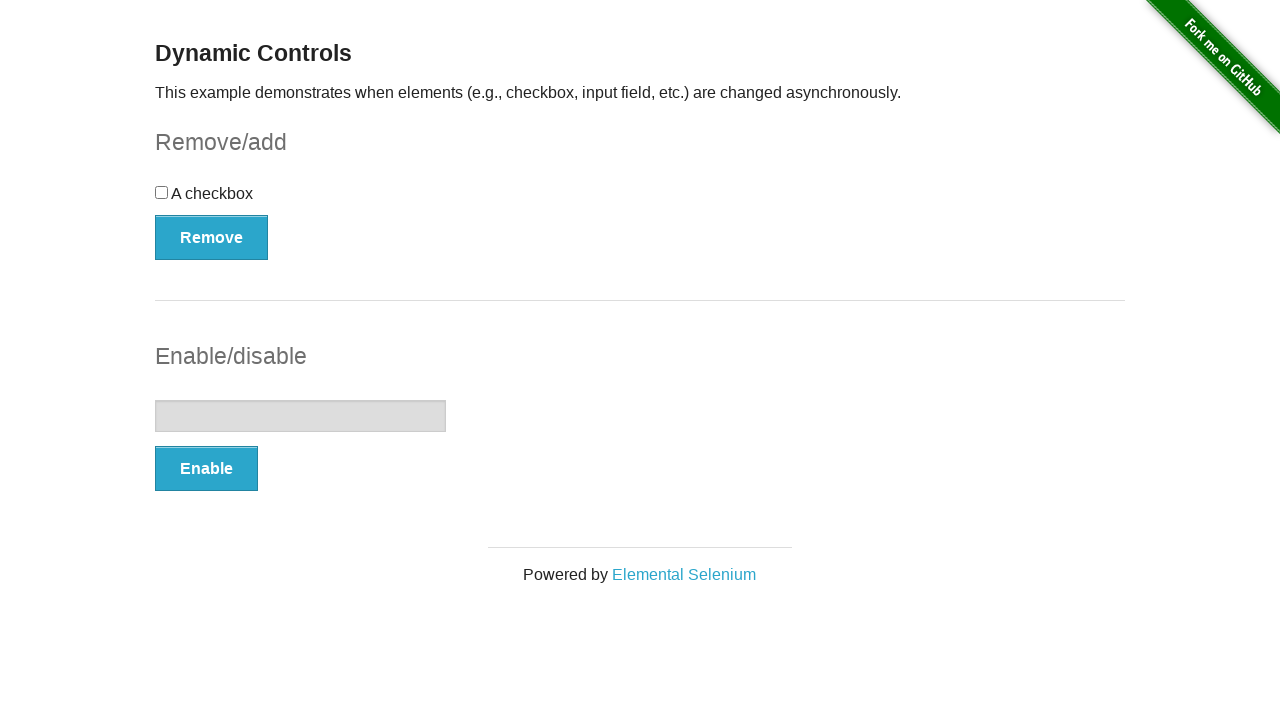

Clicked the Remove button to trigger checkbox removal at (212, 237) on xpath=//*[@id="checkbox-example"]/button
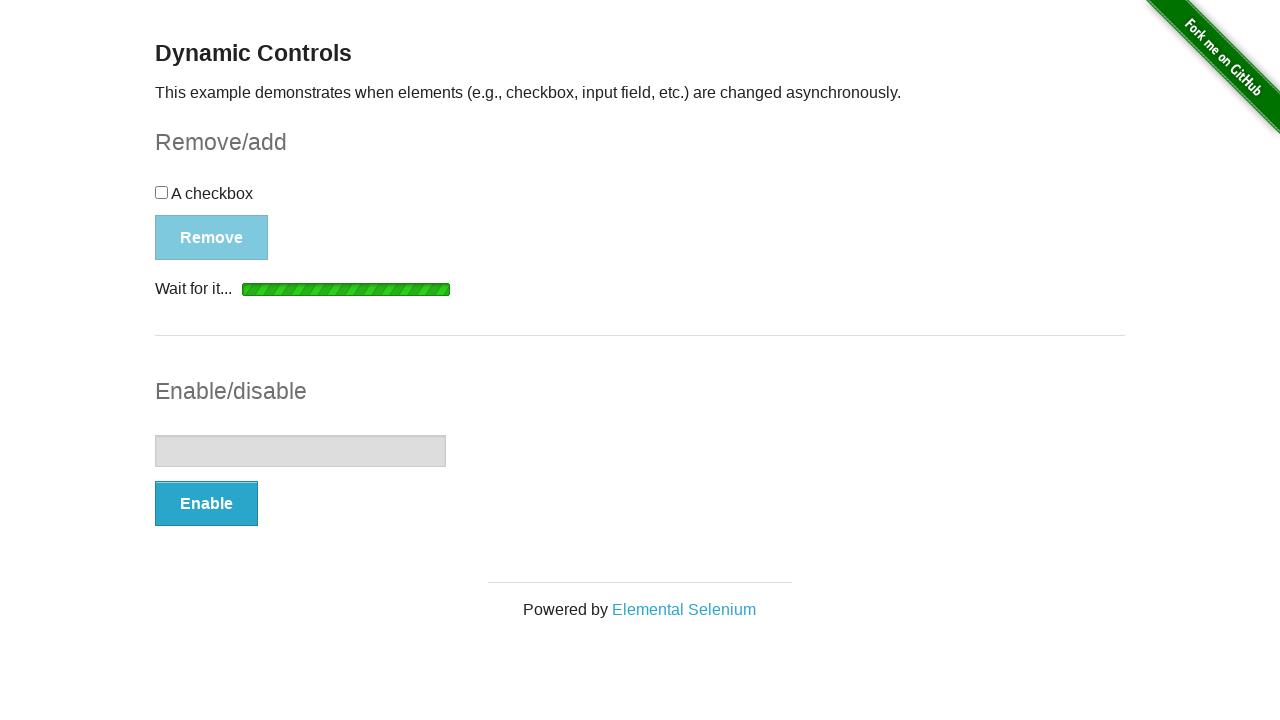

Failed to wait for checkbox to disappear - timeout or error occurred
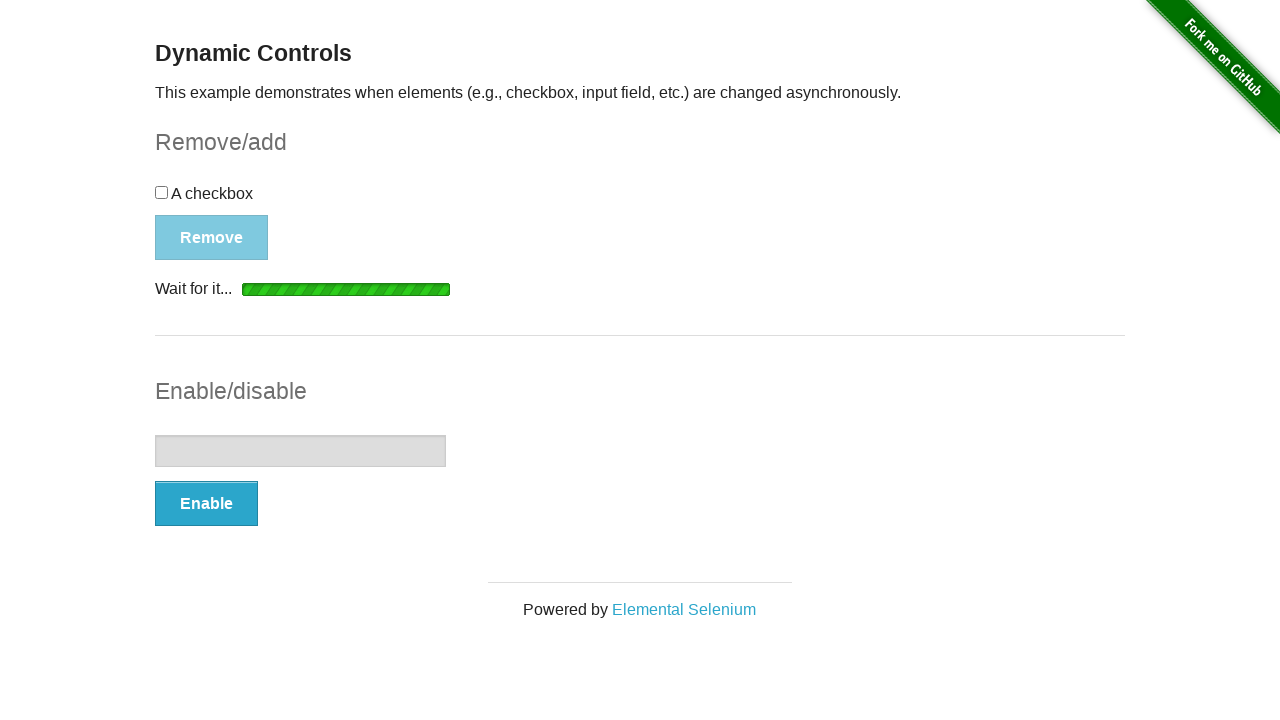

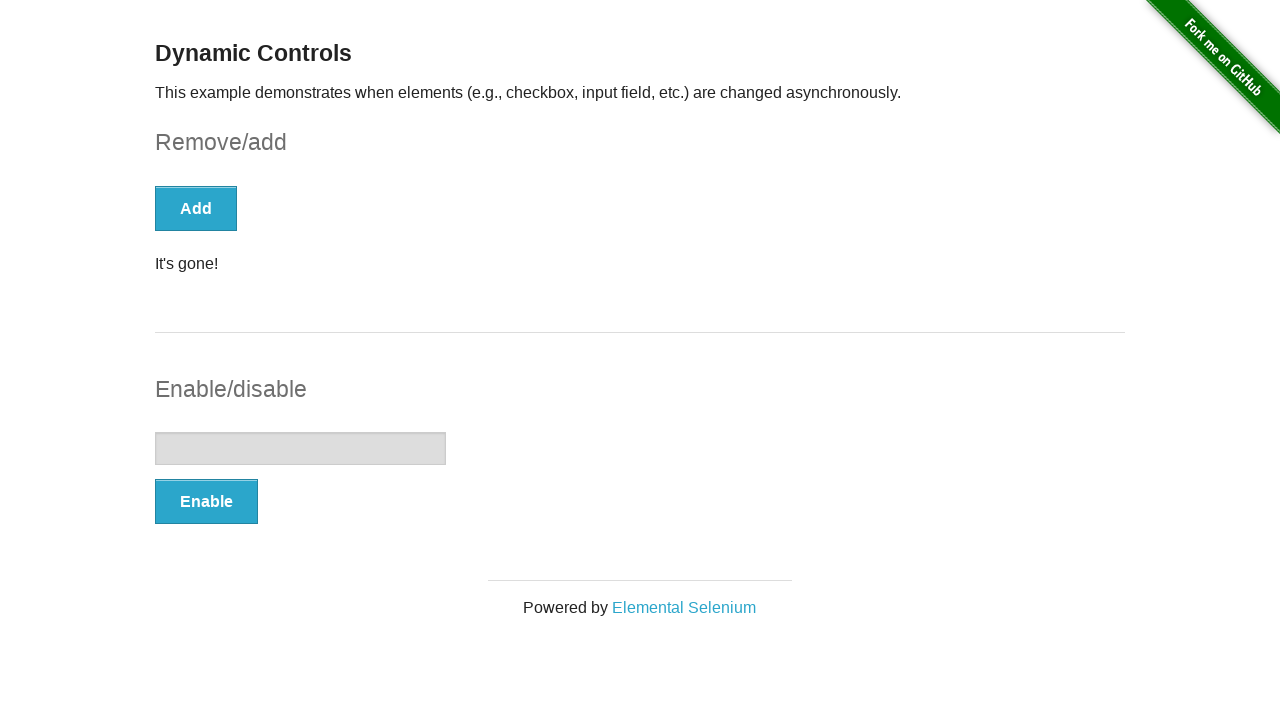